Tests jQuery UI modal form dialog by opening the dialog, filling in user registration fields (name, email, password), and submitting the form

Starting URL: http://jqueryui.com/resources/demos/dialog/modal-form.html

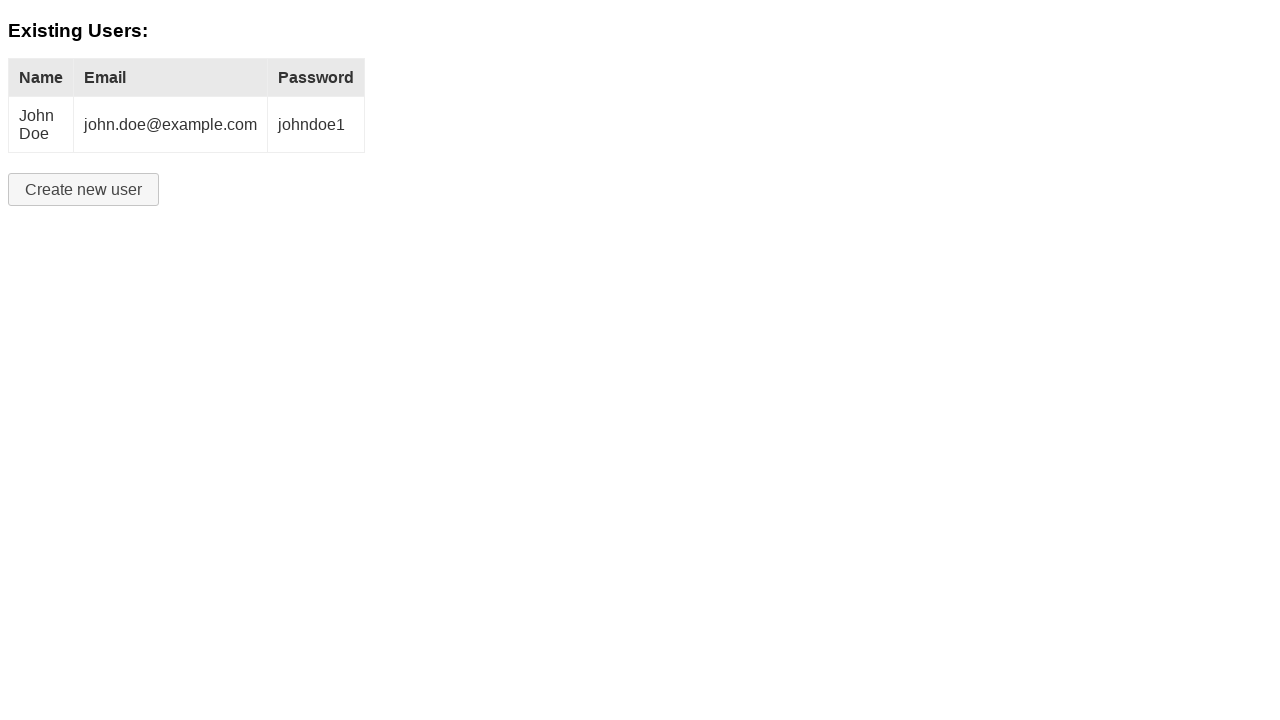

Clicked button to open modal dialog at (84, 190) on #create-user
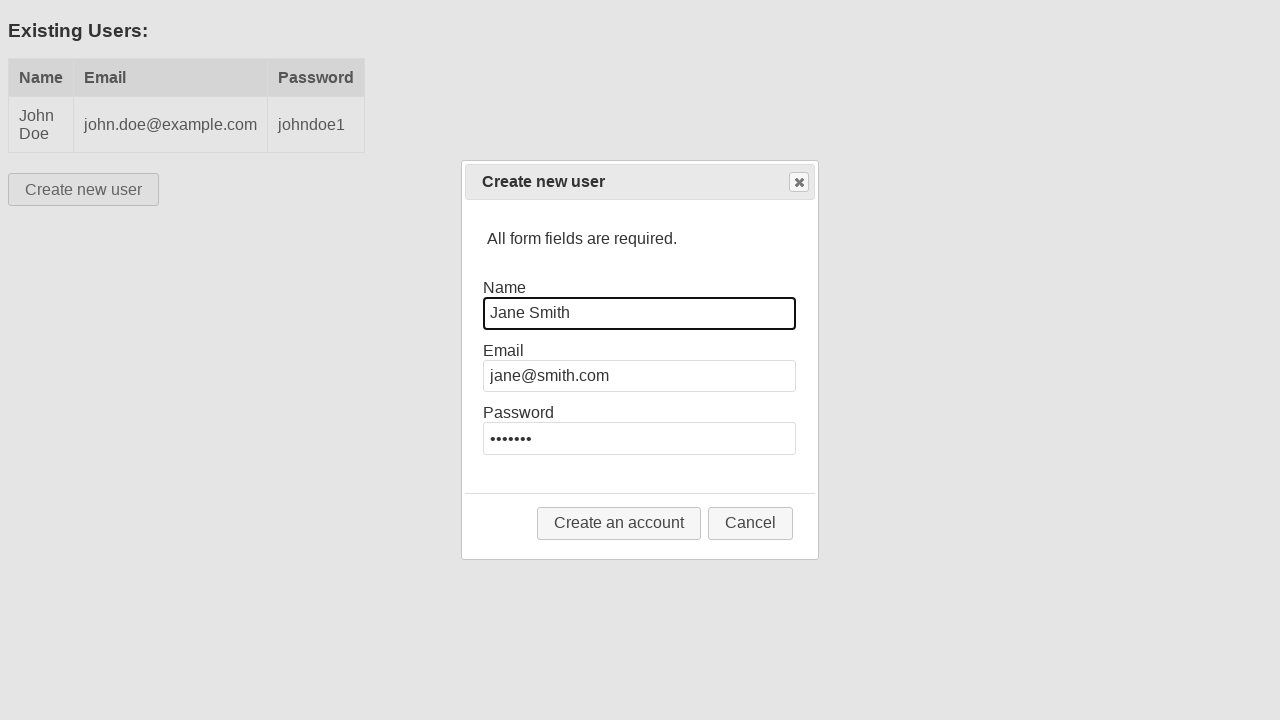

Modal dialog appeared with name field visible
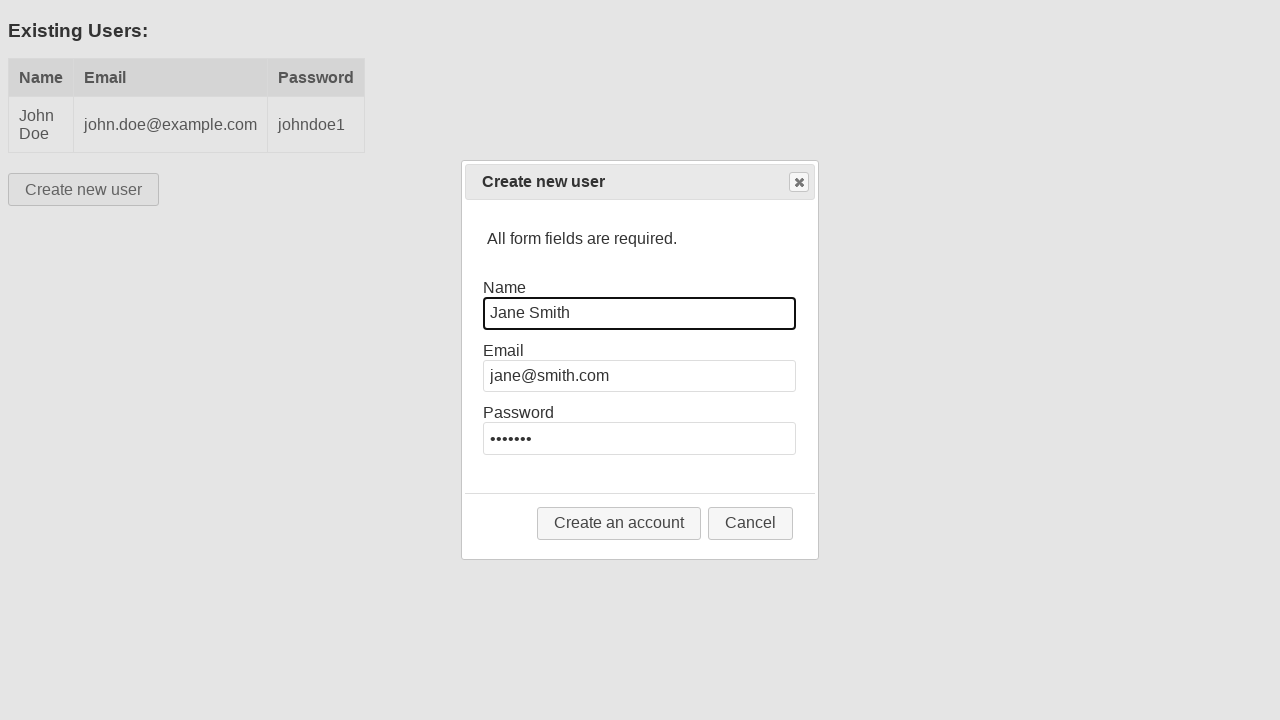

Filled name field with 'spi user' on #name
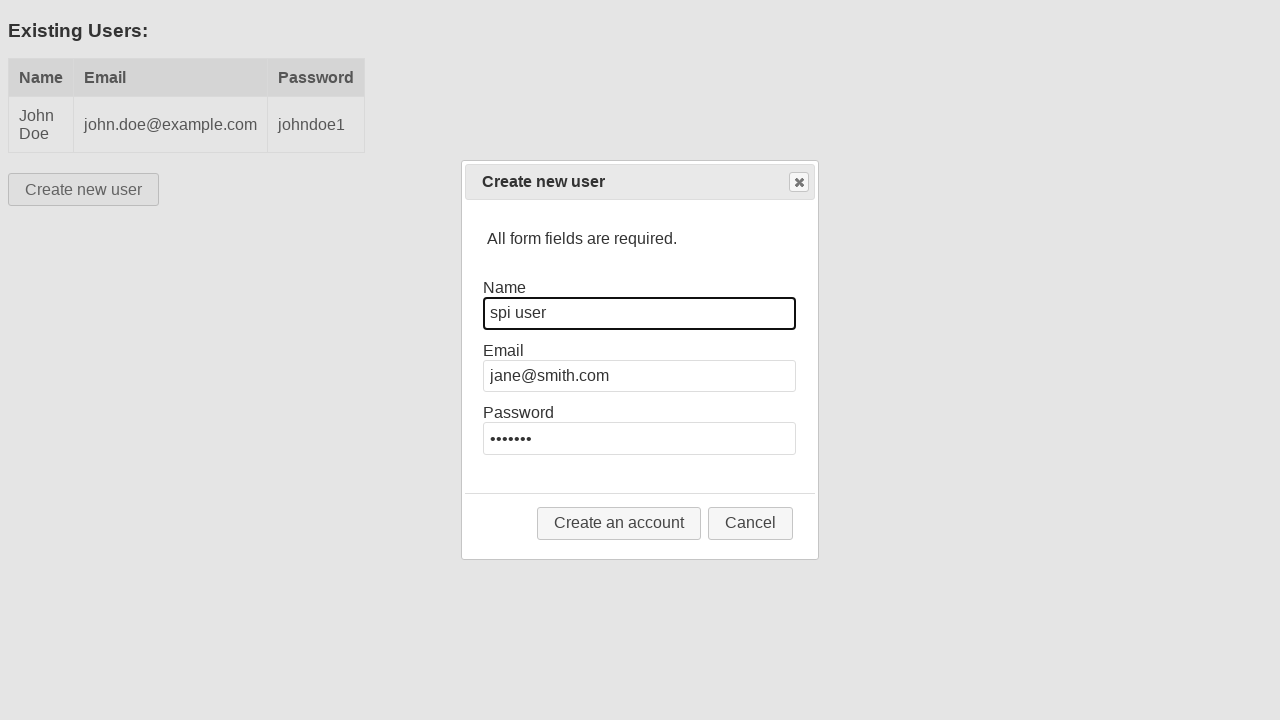

Filled email field with 'spi@gmail.com' on #email
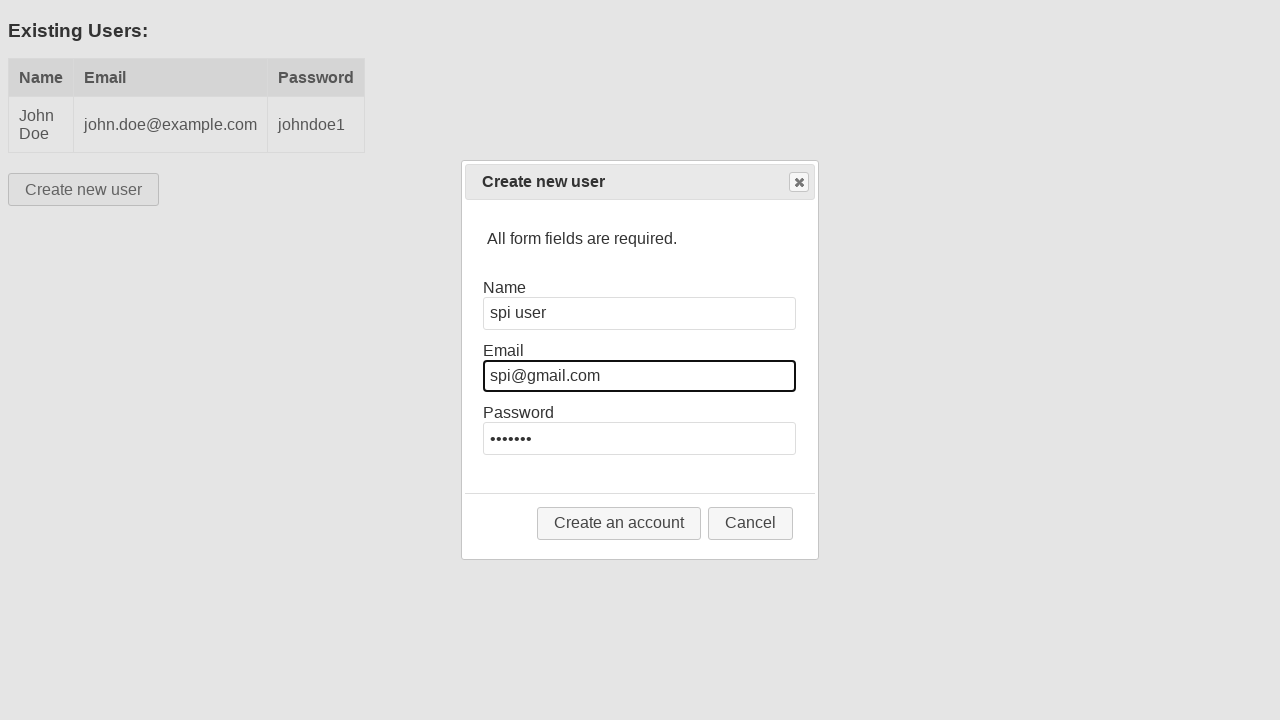

Filled password field with 'spiuser' on #password
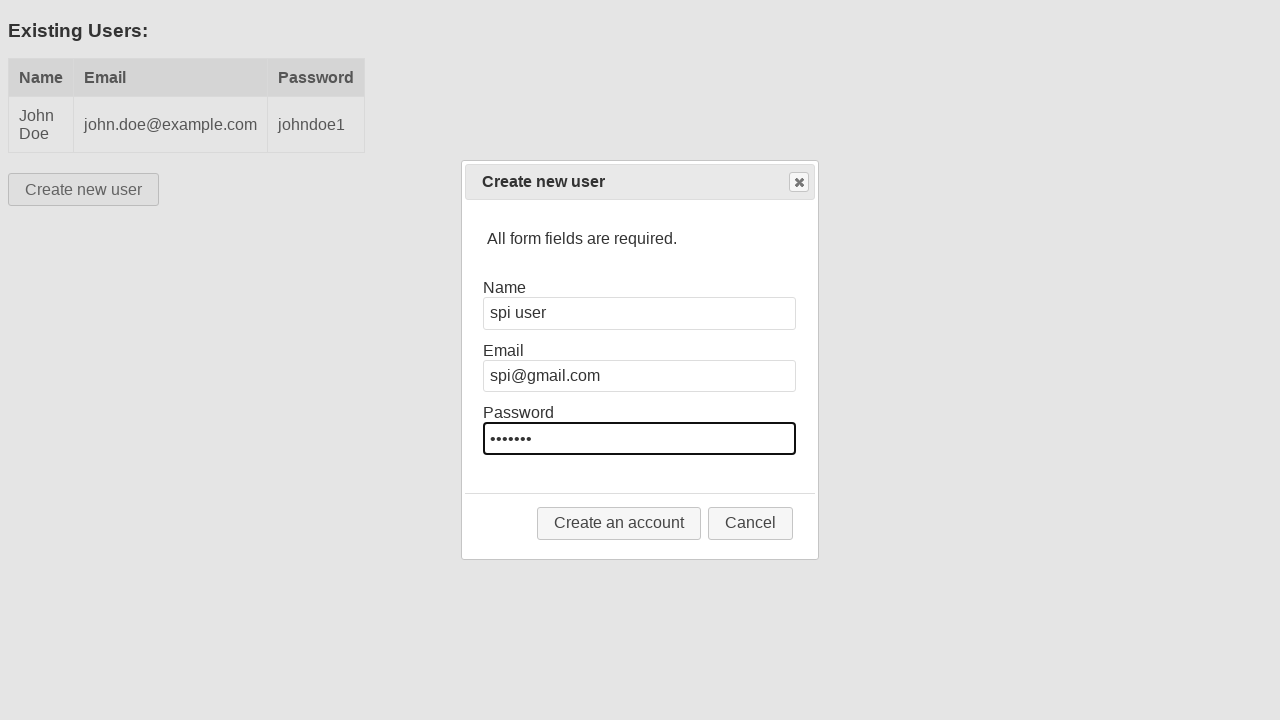

Clicked 'Create an account' button to submit form at (619, 523) on button:has-text('an ac')
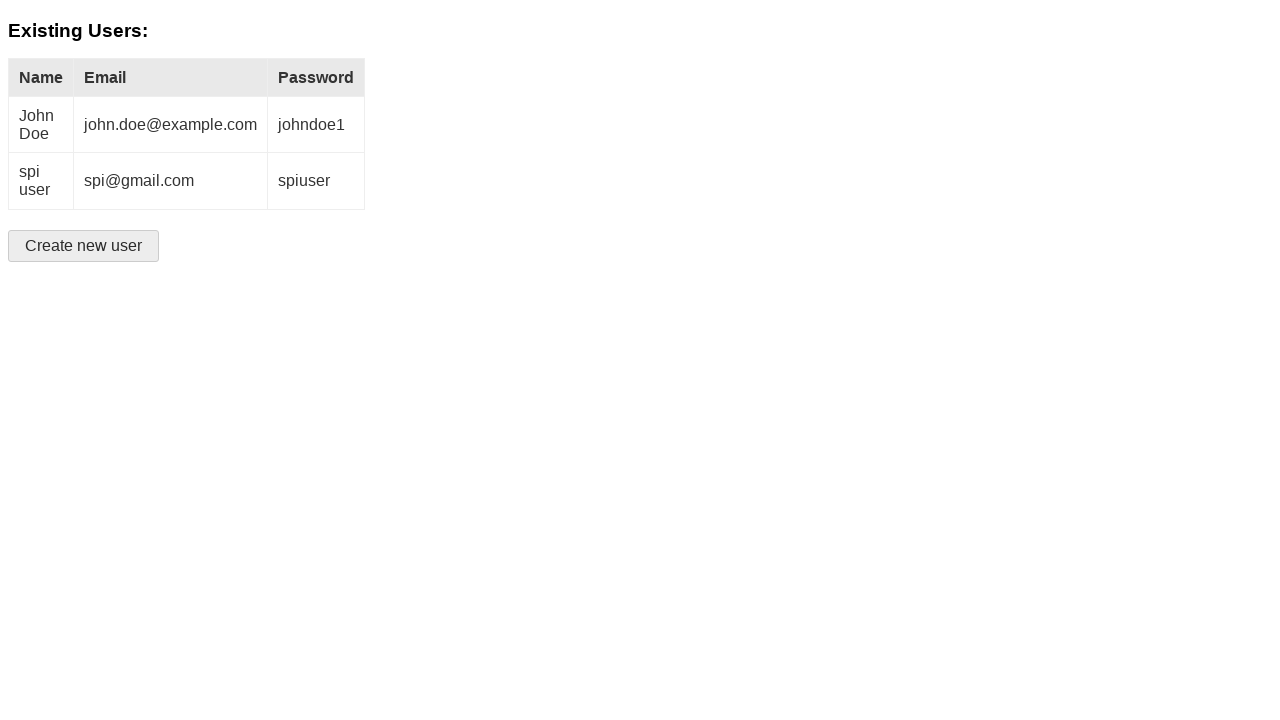

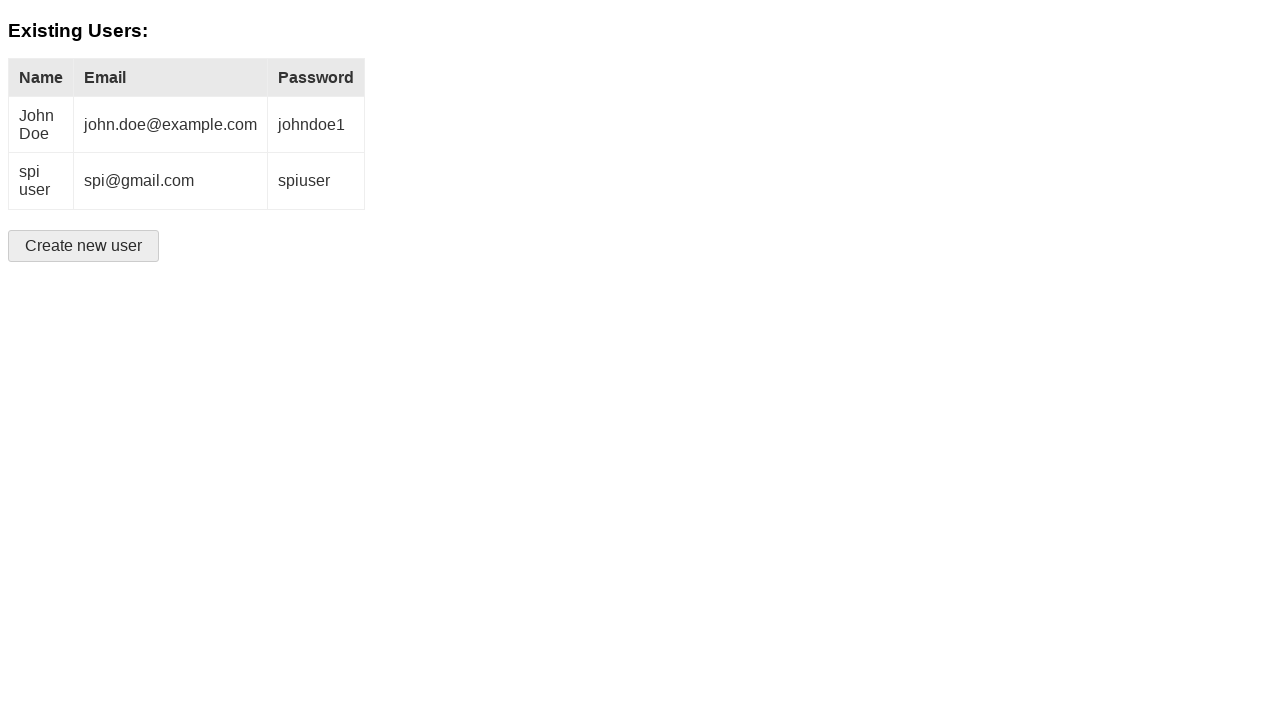